Tests a dropdown list on a demo page by verifying the dropdown element is present and checking its options

Starting URL: https://the-internet.herokuapp.com/dropdown

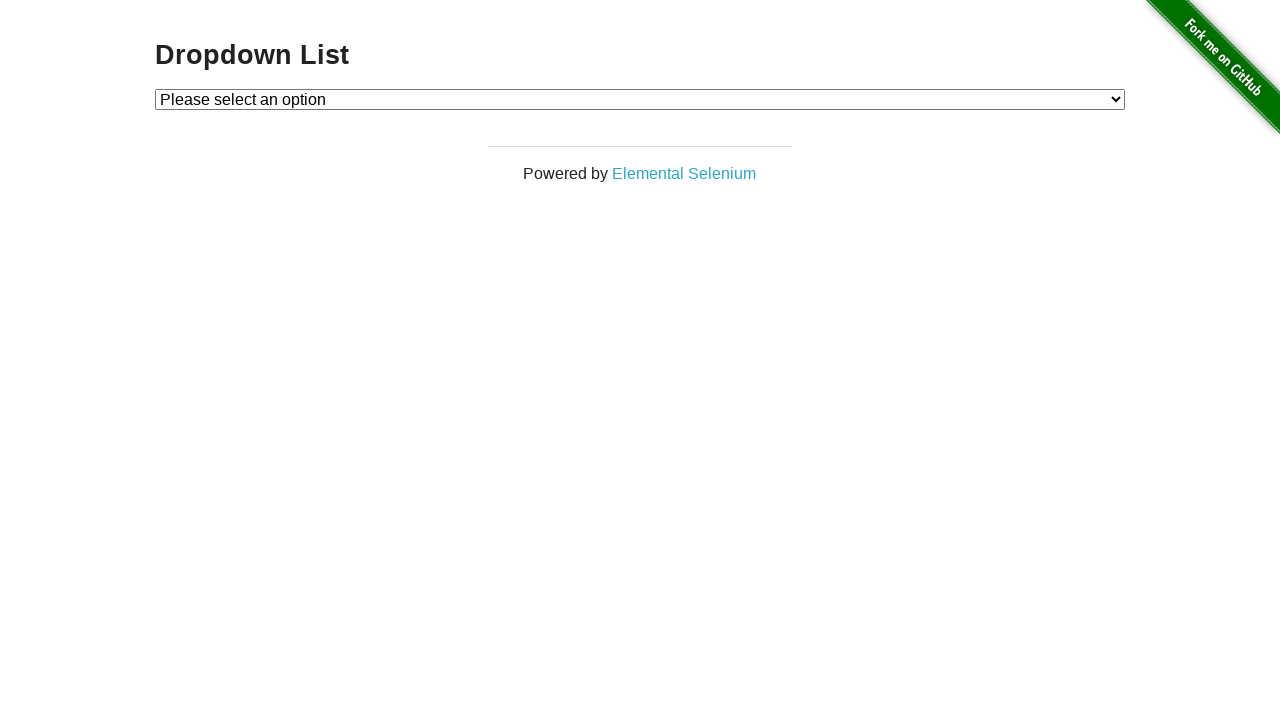

Waited for dropdown element to be present
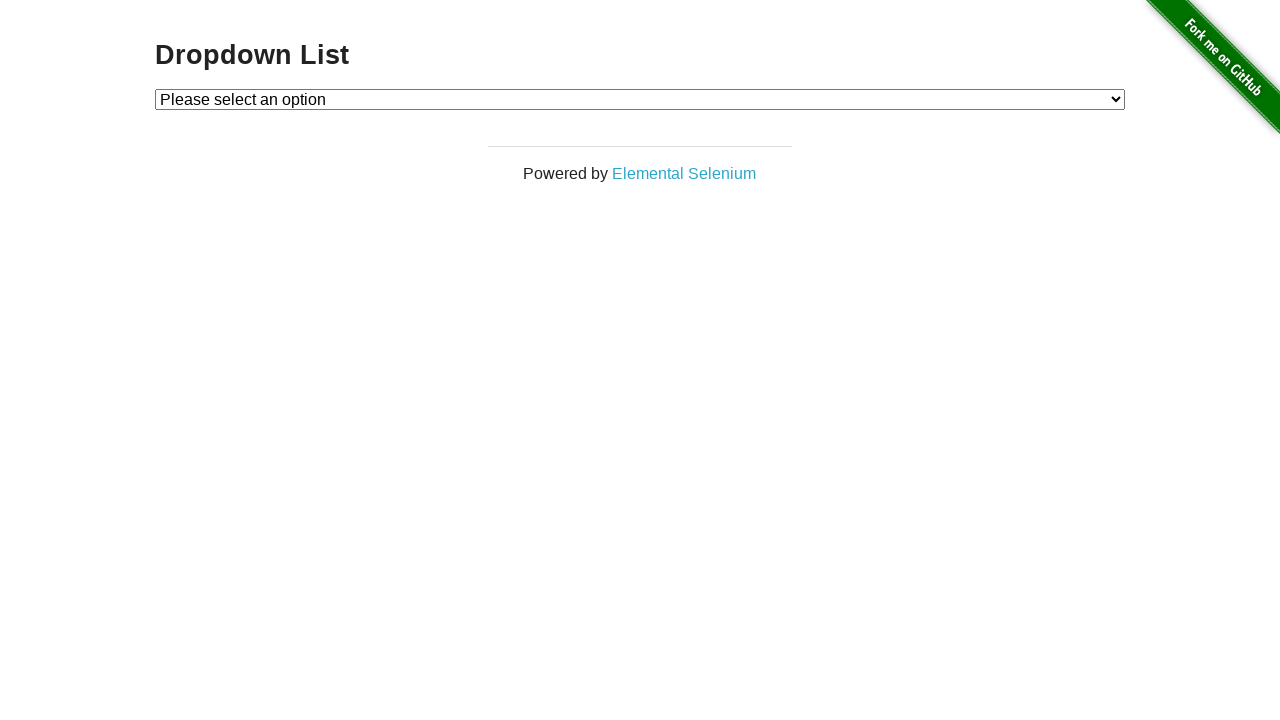

Located the dropdown element
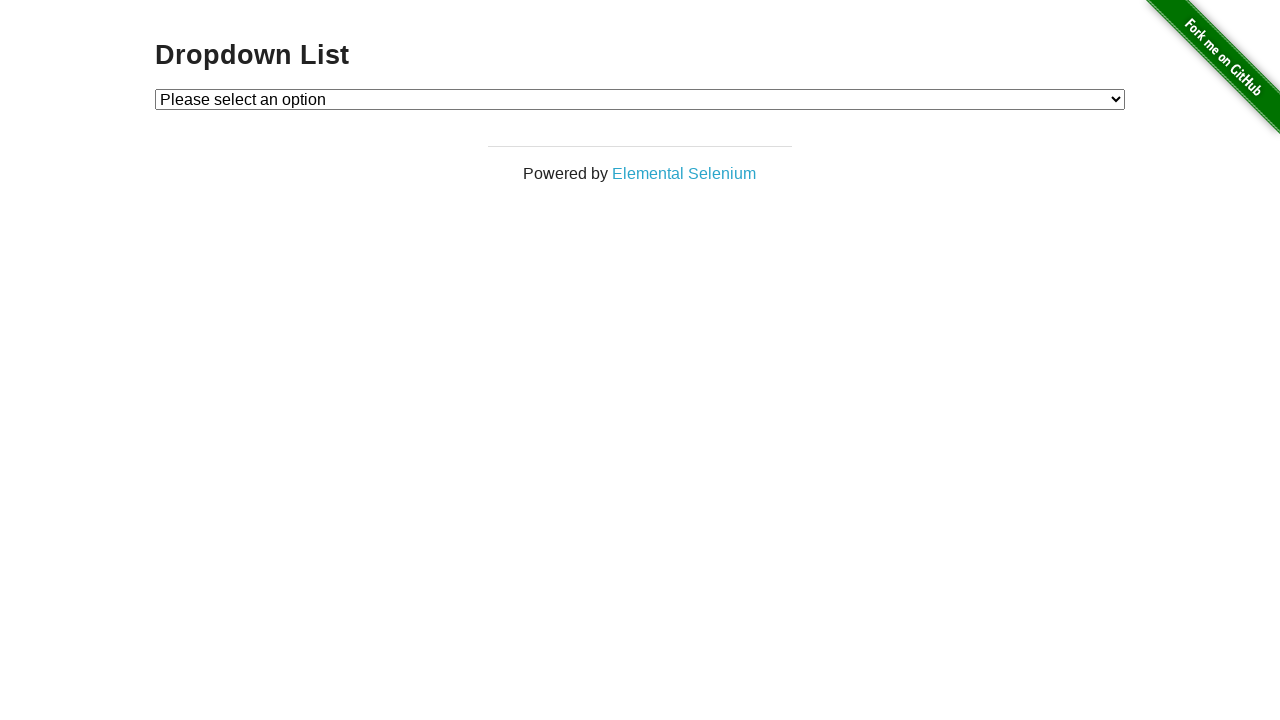

Selected option at index 1 from the dropdown on #dropdown
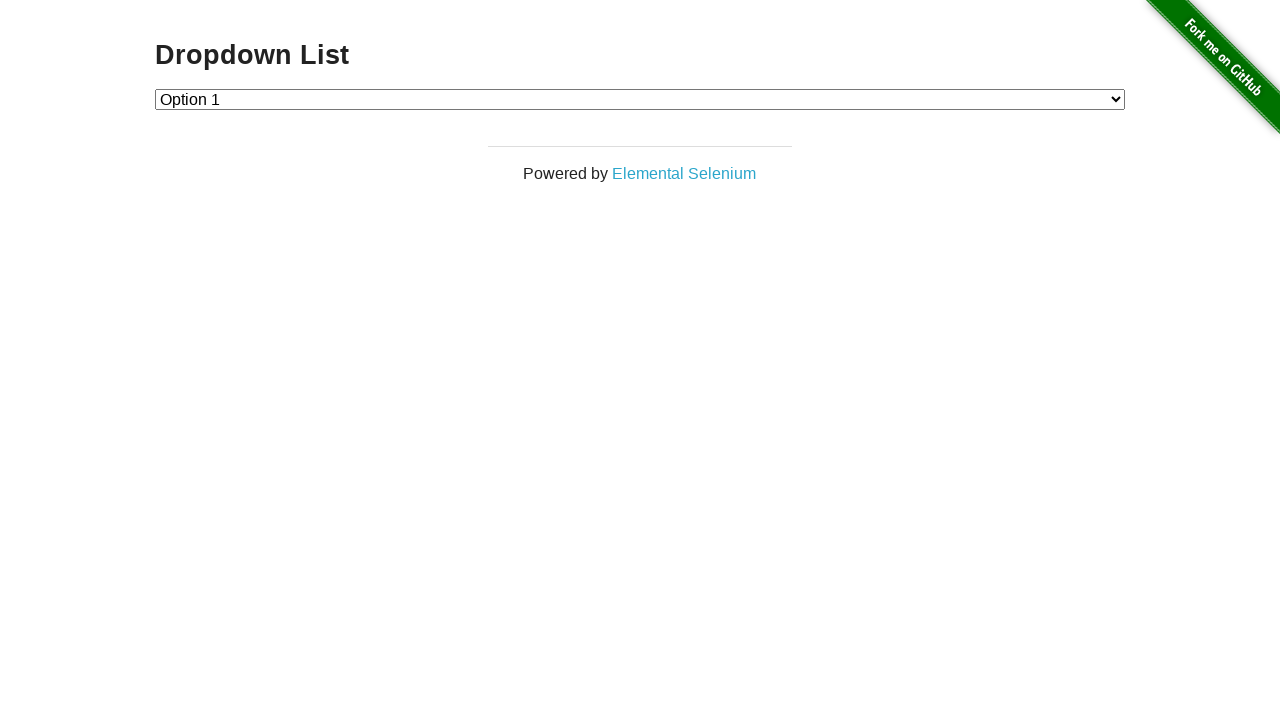

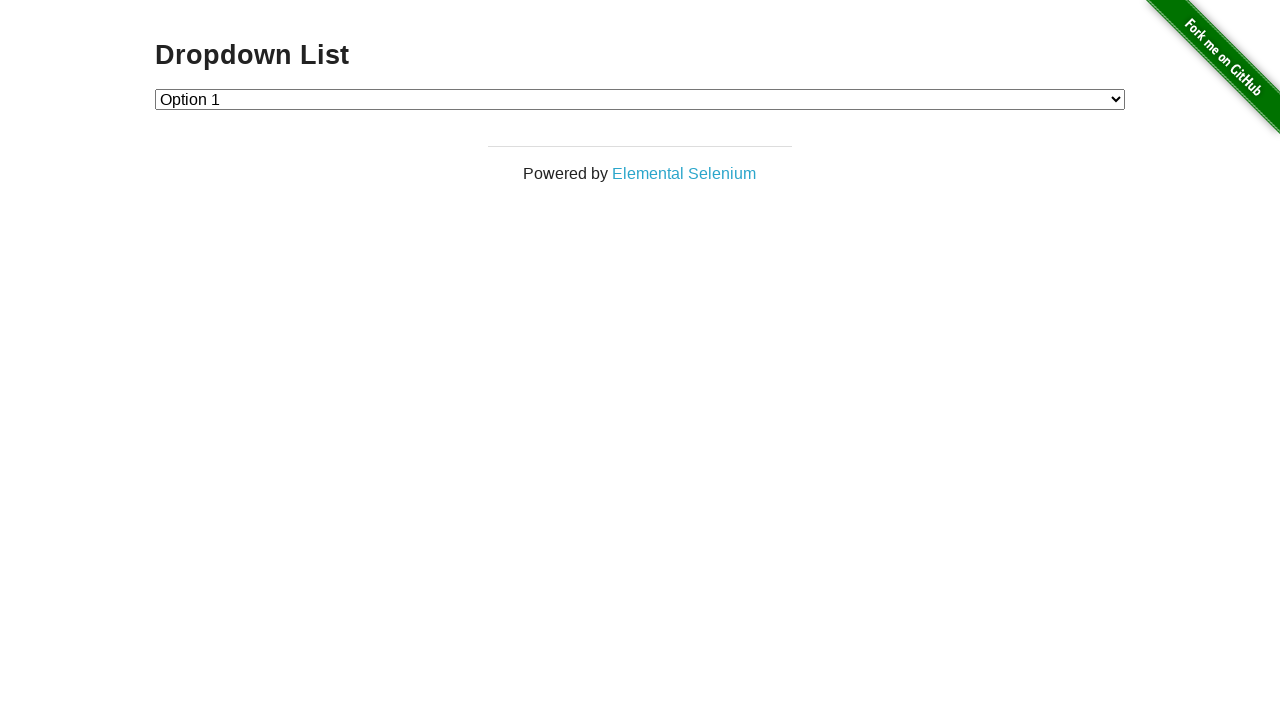